Tests clicking the Selenide examples link and verifying it navigates to the GitHub examples organization page

Starting URL: https://selenide.org/quick-start.html

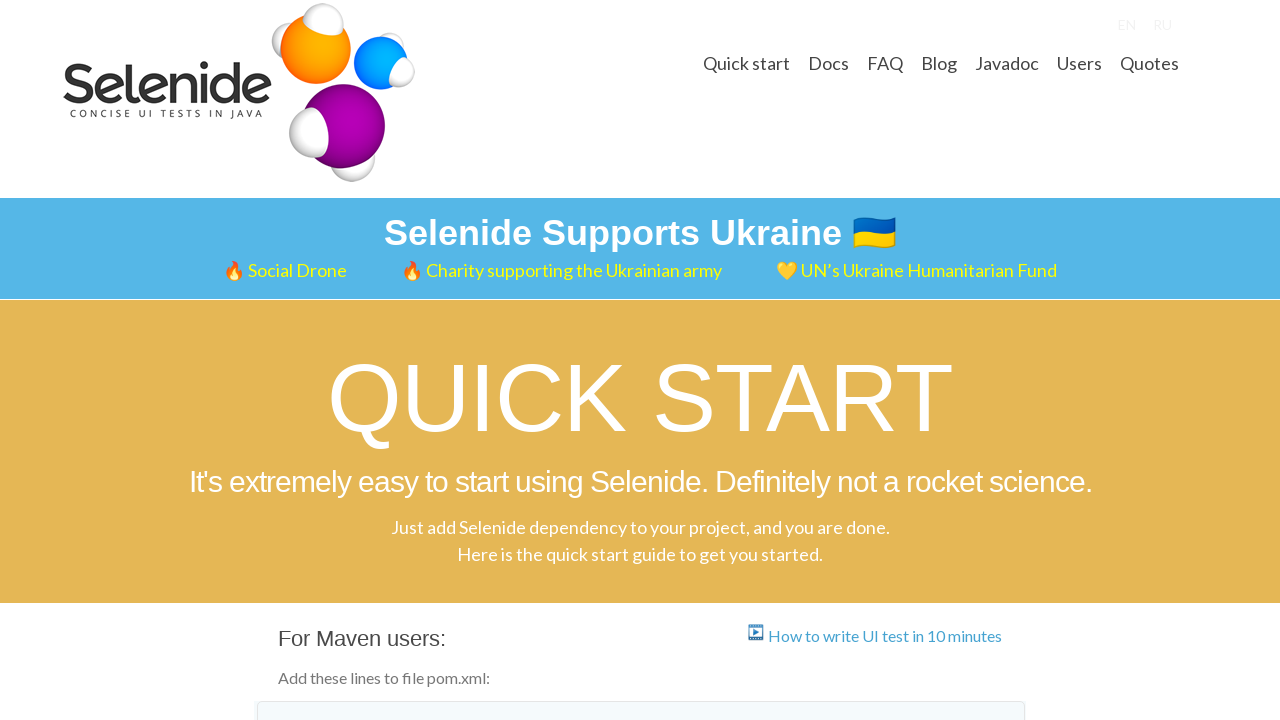

Clicked Selenide examples link using JavaScript
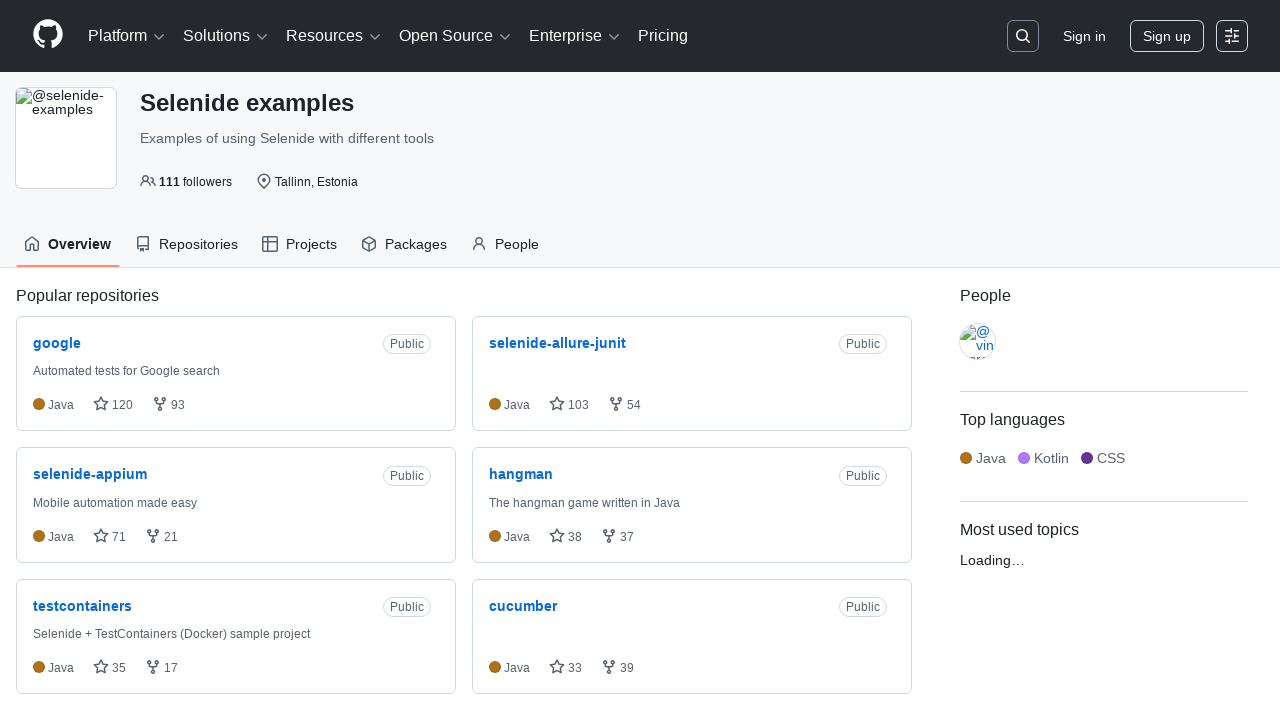

GitHub examples organization page loaded - orghead selector found
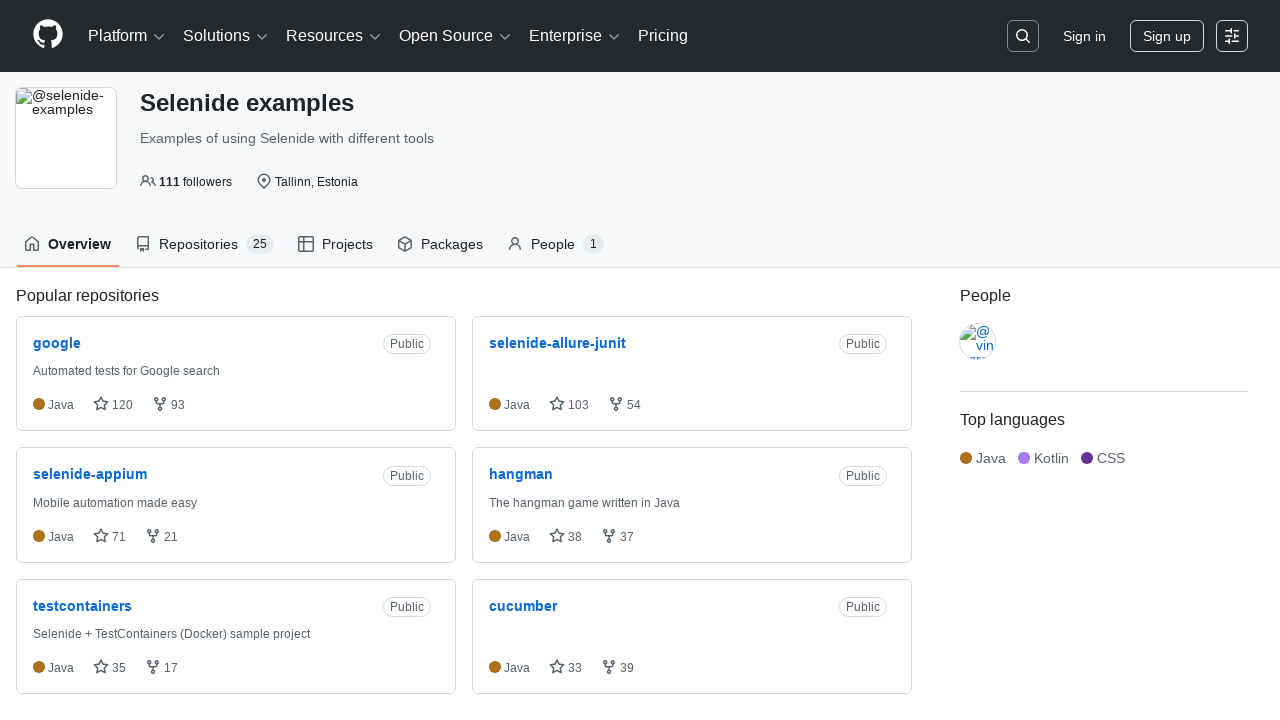

Verified 'Selenide examples' text is present in orghead element
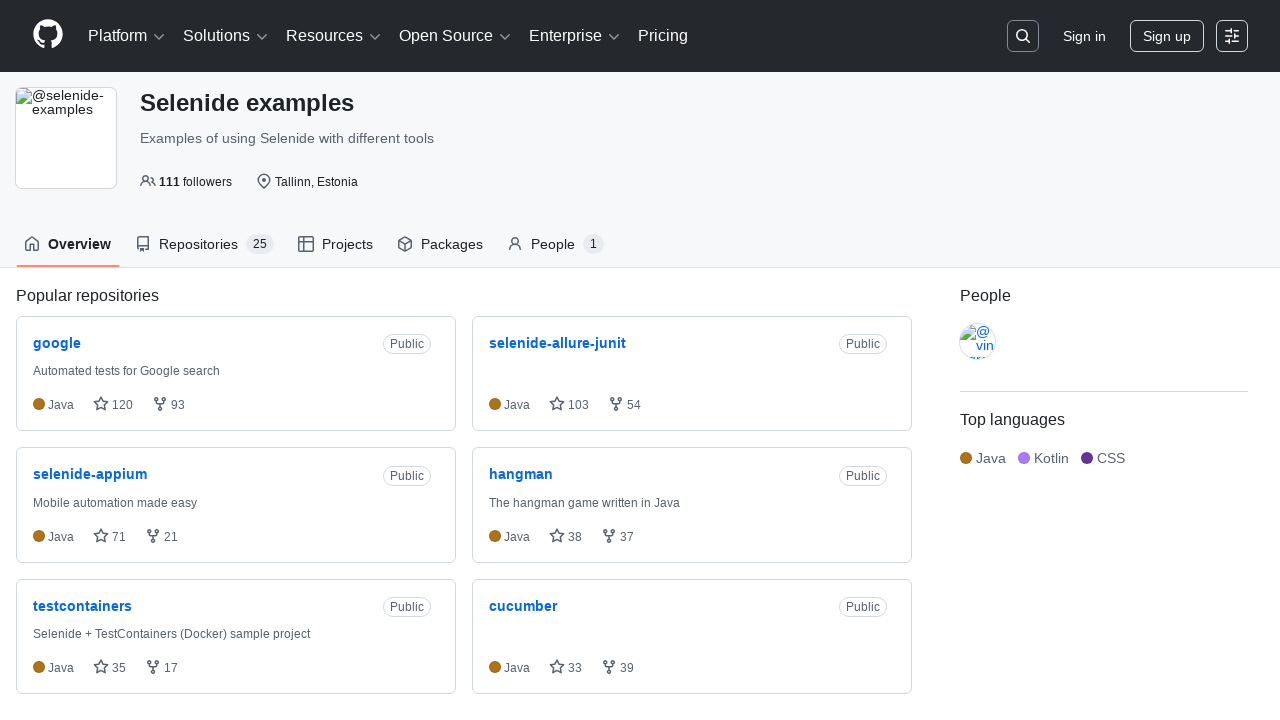

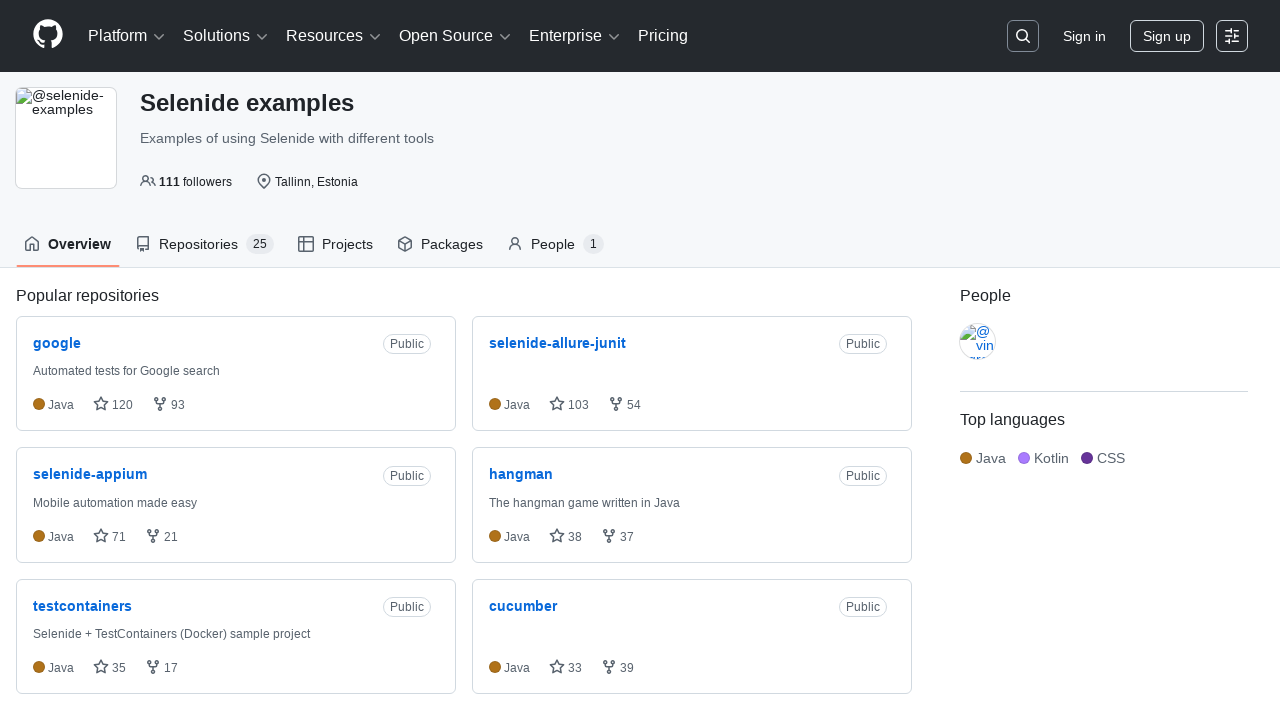